Tests alert handling functionality by triggering different types of alerts (simple alert and confirmation dialog) and accepting or dismissing them

Starting URL: https://www.rahulshettyacademy.com/AutomationPractice/

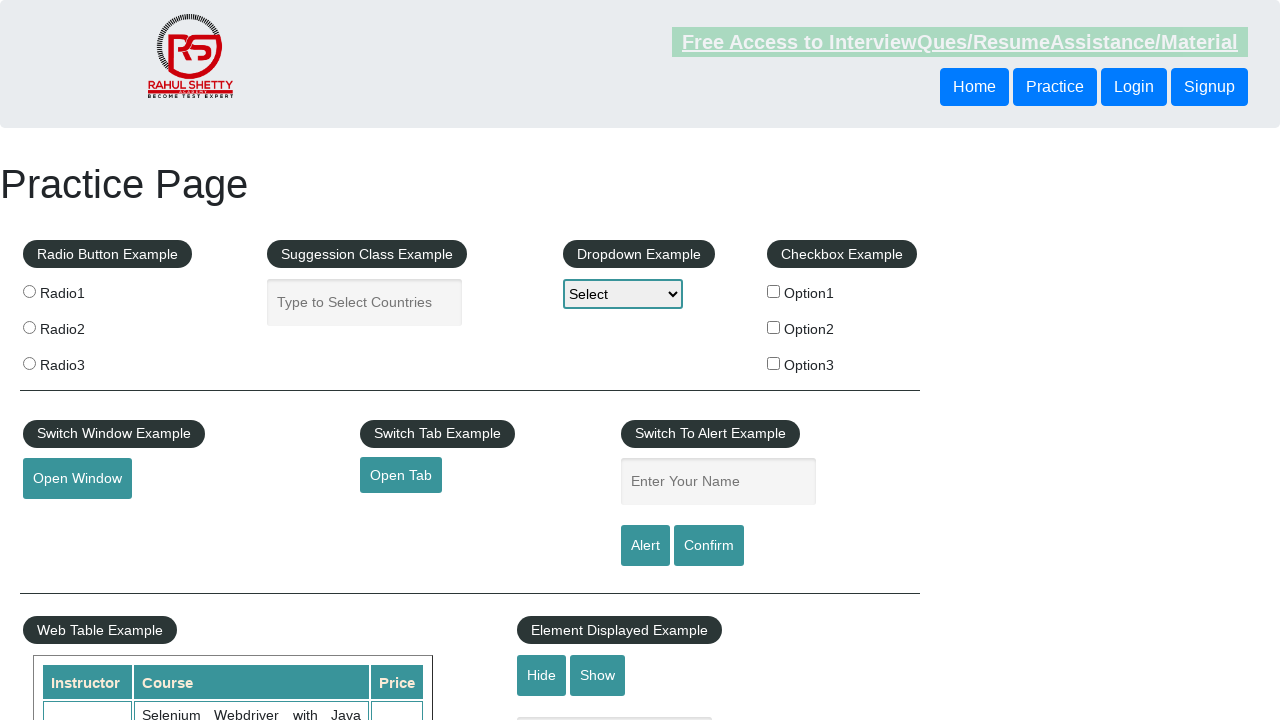

Filled name field with 'John Doe' on #name
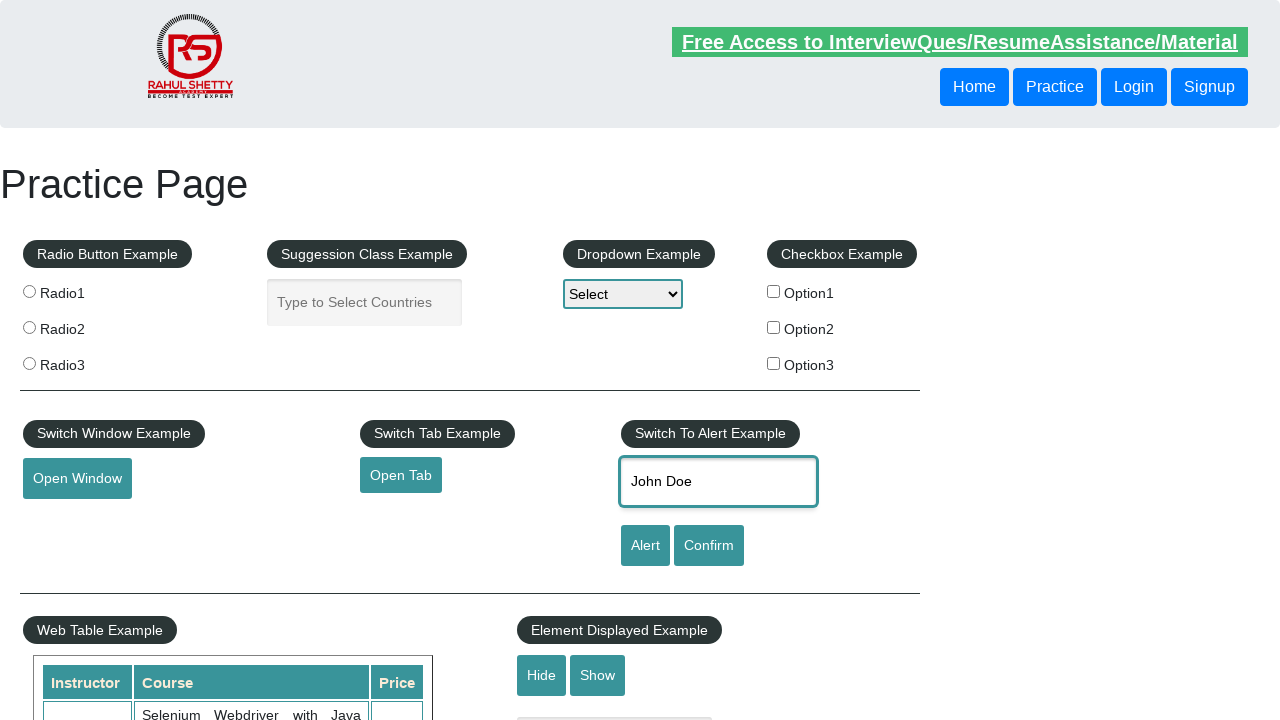

Clicked alert button to trigger simple alert at (645, 546) on #alertbtn
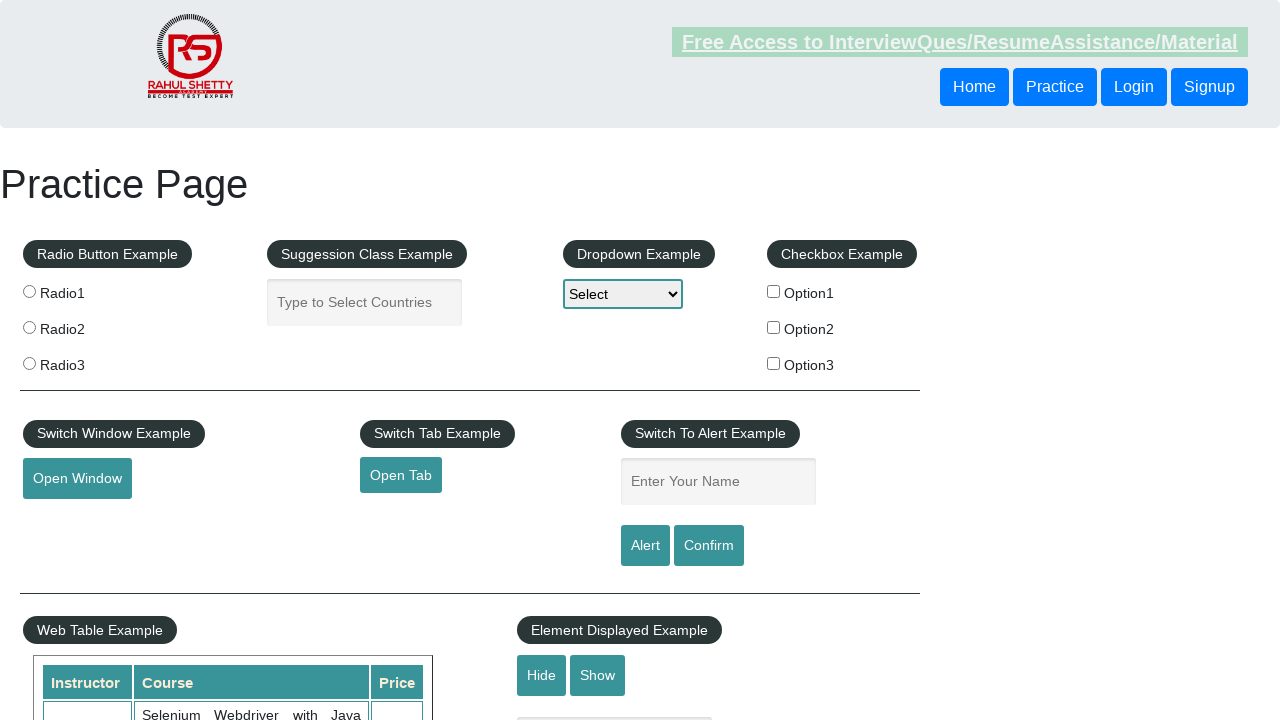

Set up dialog handler to accept alerts
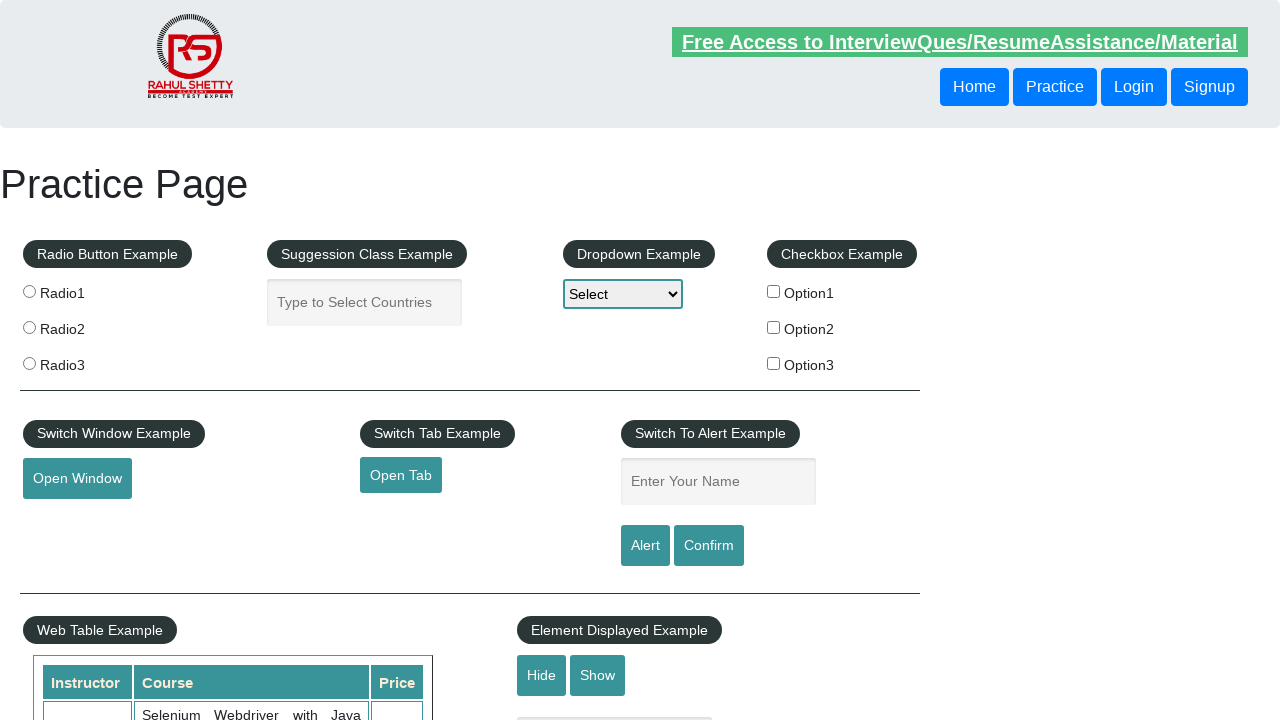

Waited 500ms for visual clarity after accepting alert
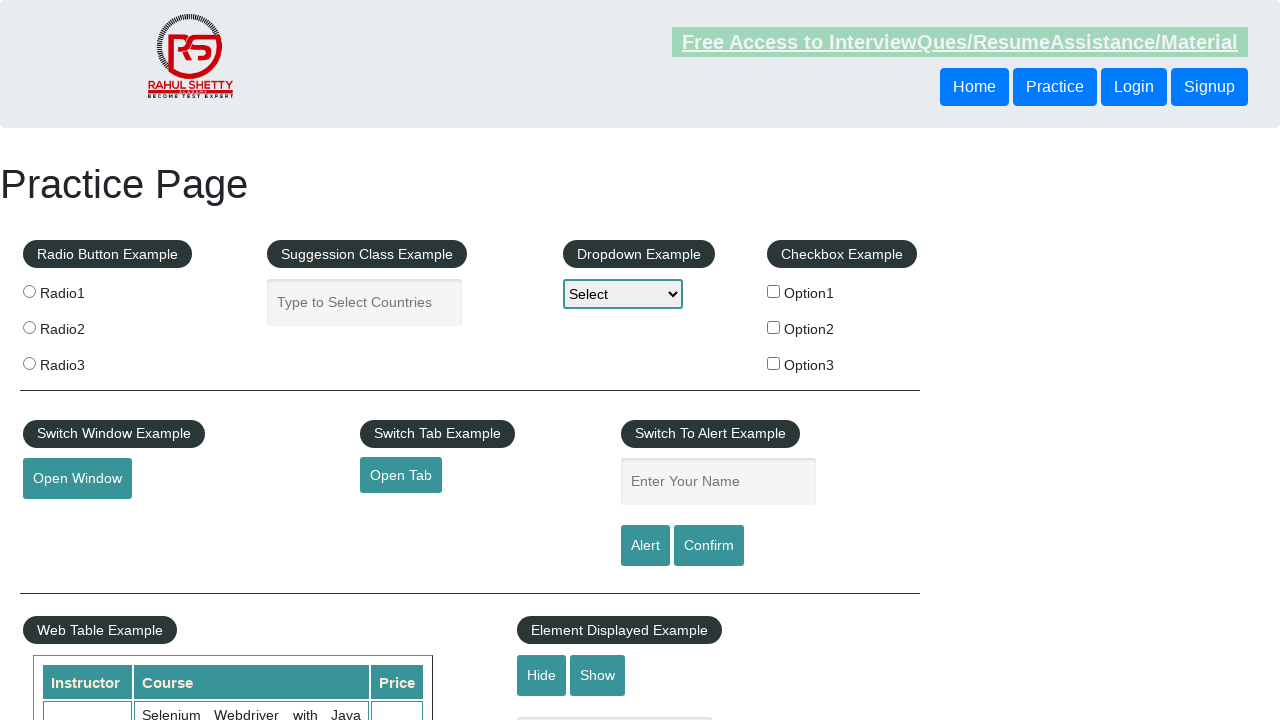

Filled name field with 'John Doe' for confirmation test on #name
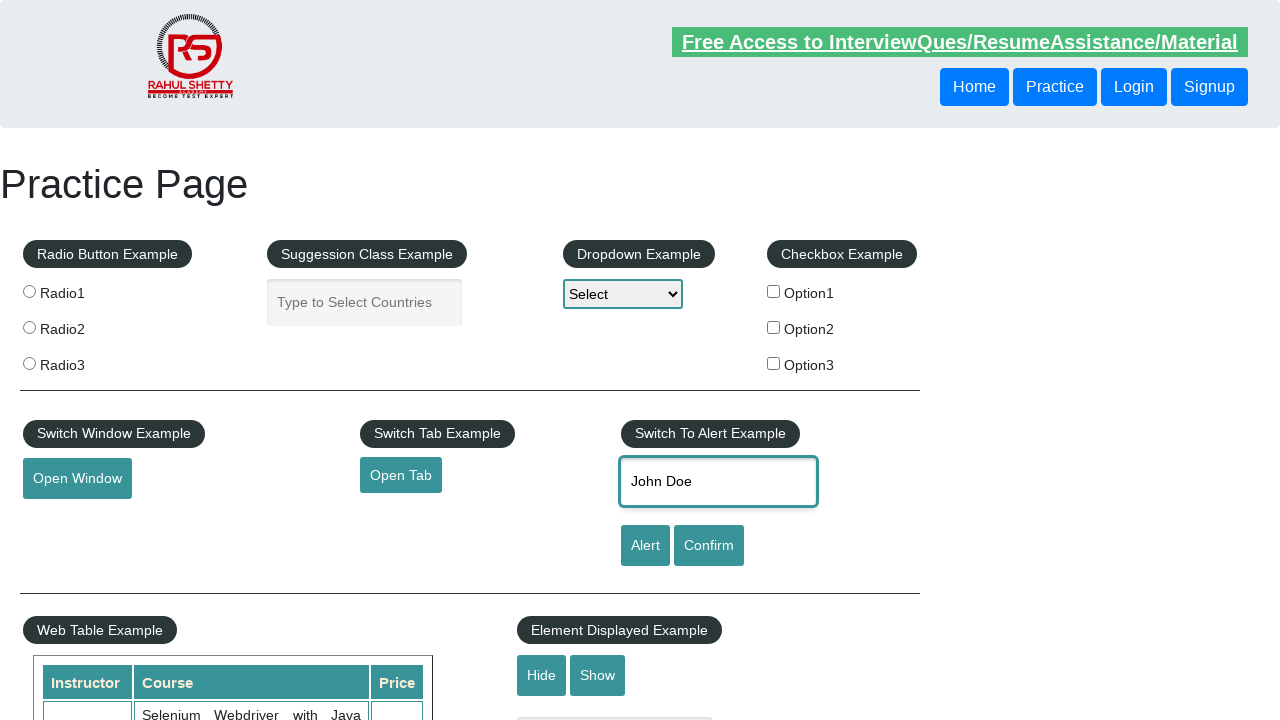

Clicked confirmation button to trigger confirmation dialog at (709, 546) on #confirmbtn
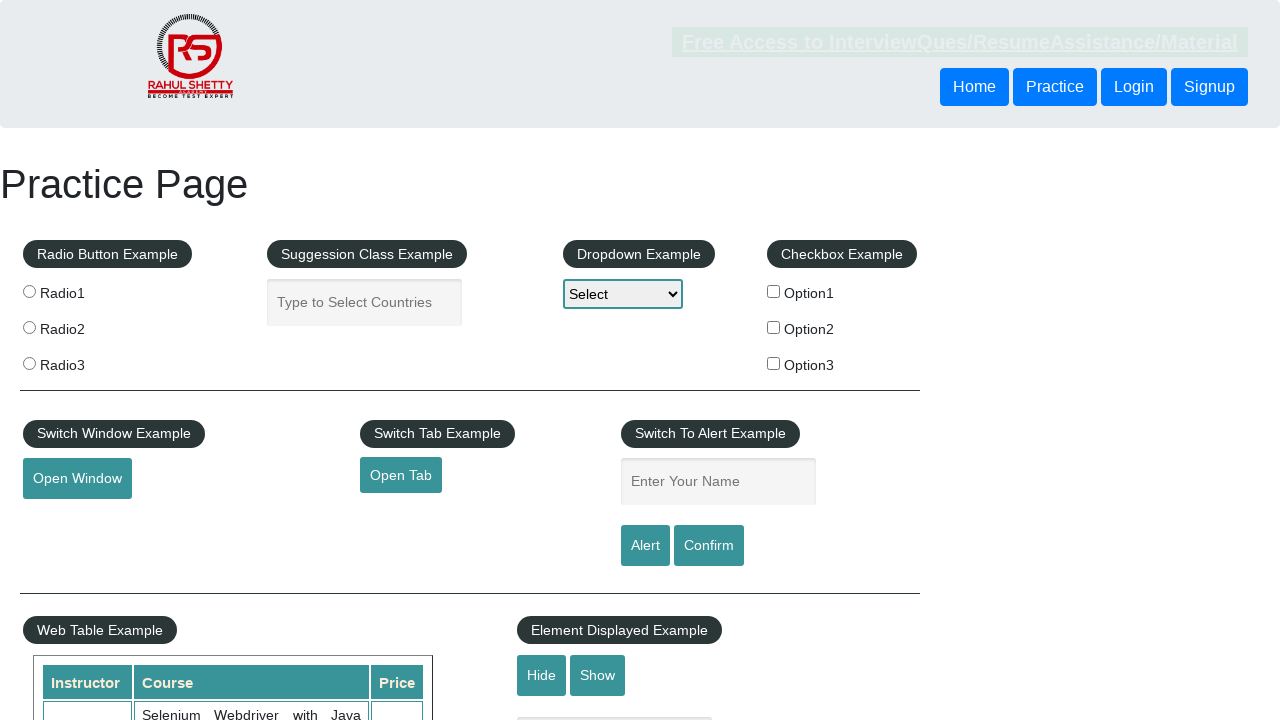

Waited 500ms after accepting confirmation dialog
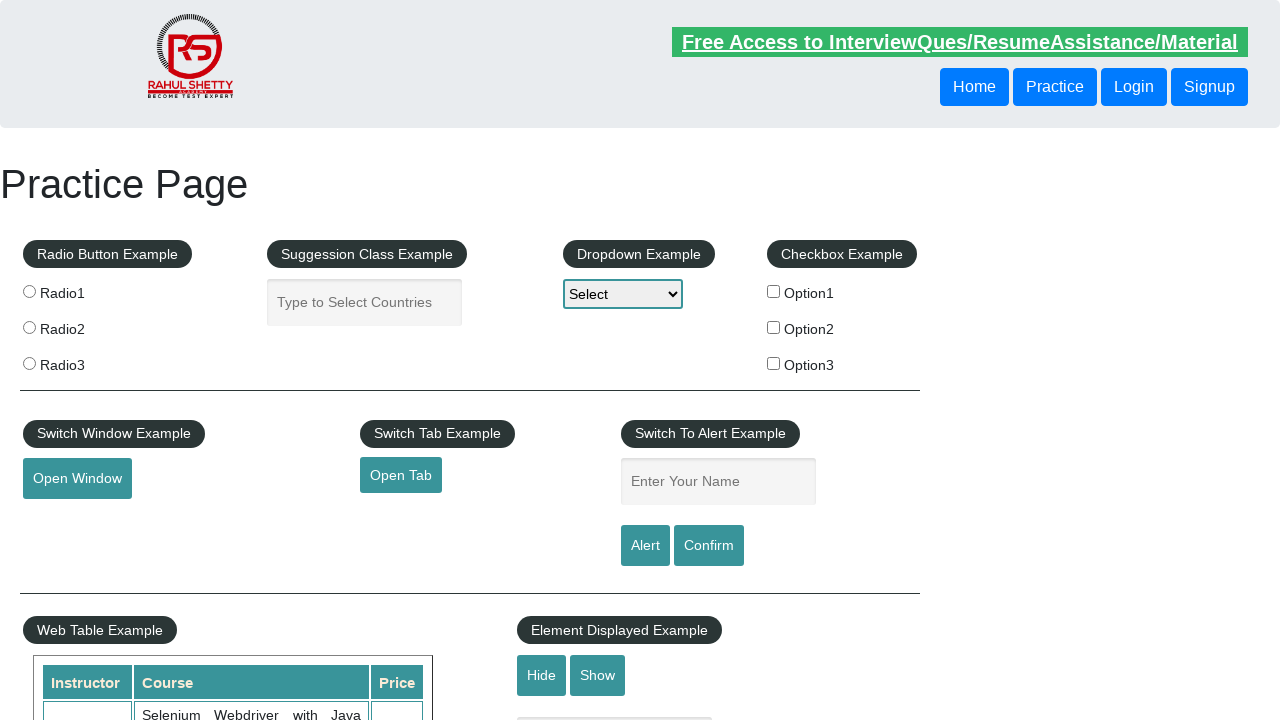

Filled name field with 'John Doe' for dismiss test on #name
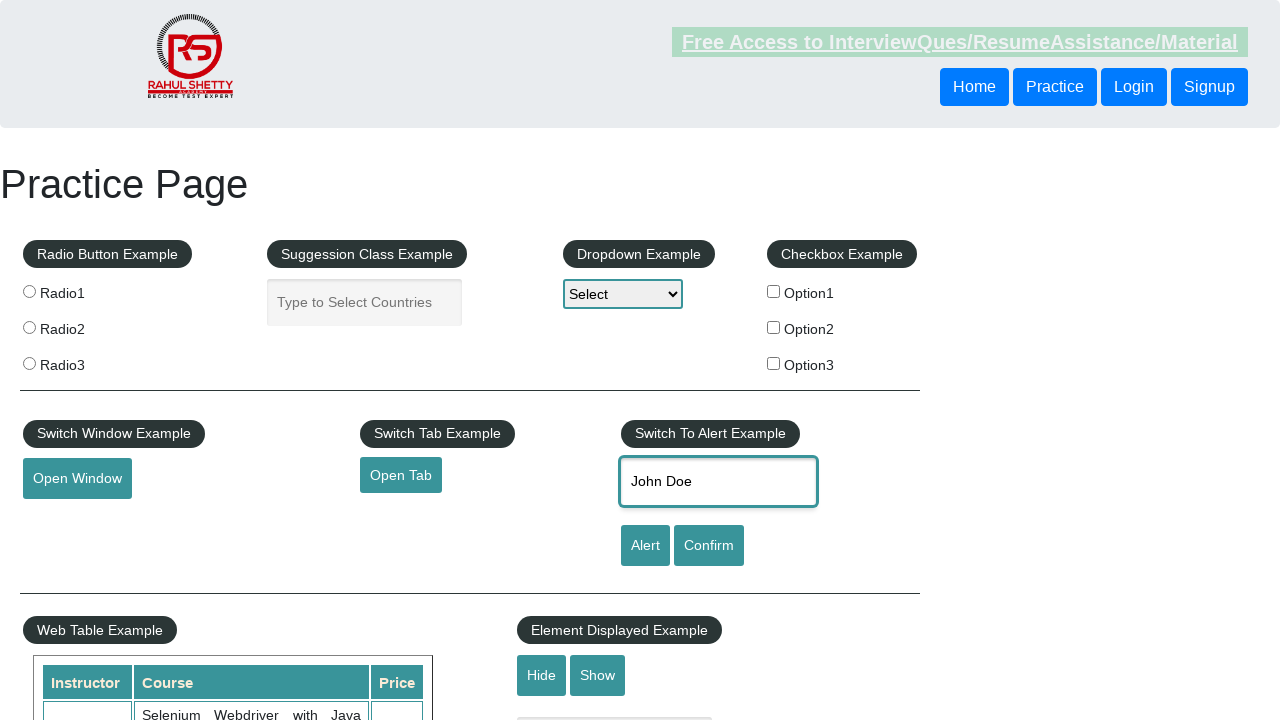

Updated dialog handler to dismiss alerts
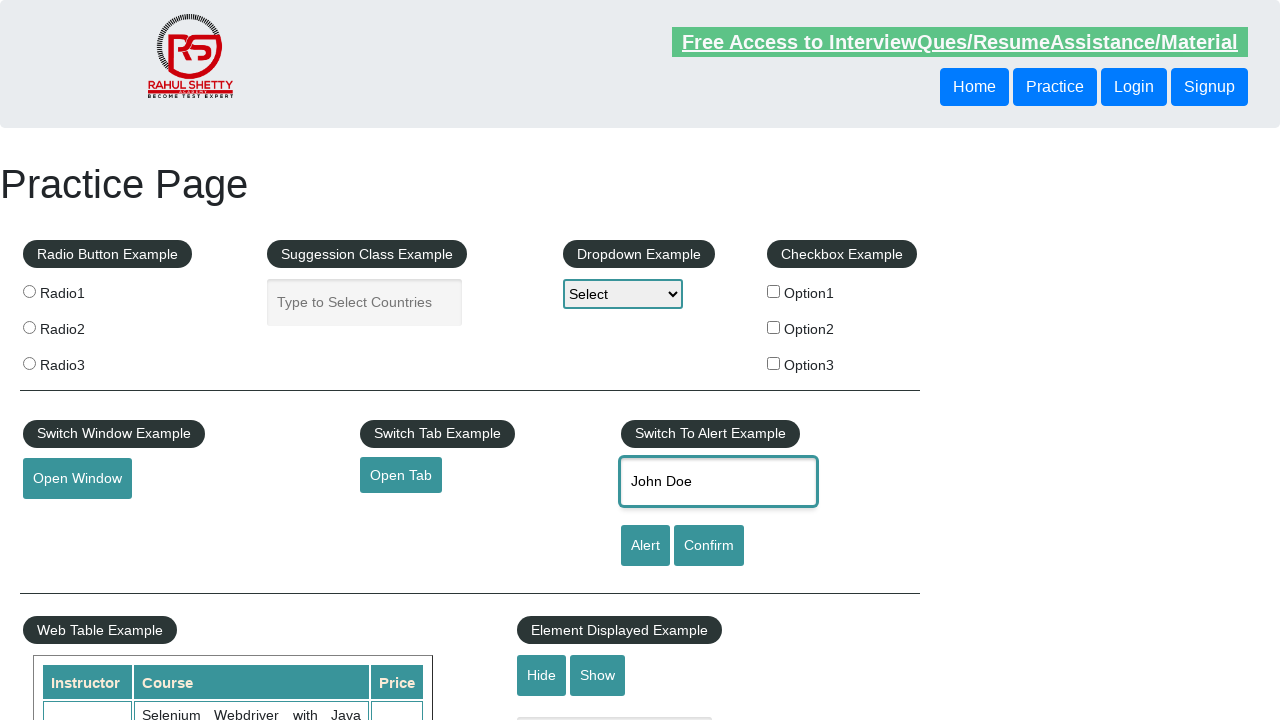

Clicked confirmation button to trigger confirmation dialog for dismissal at (709, 546) on #confirmbtn
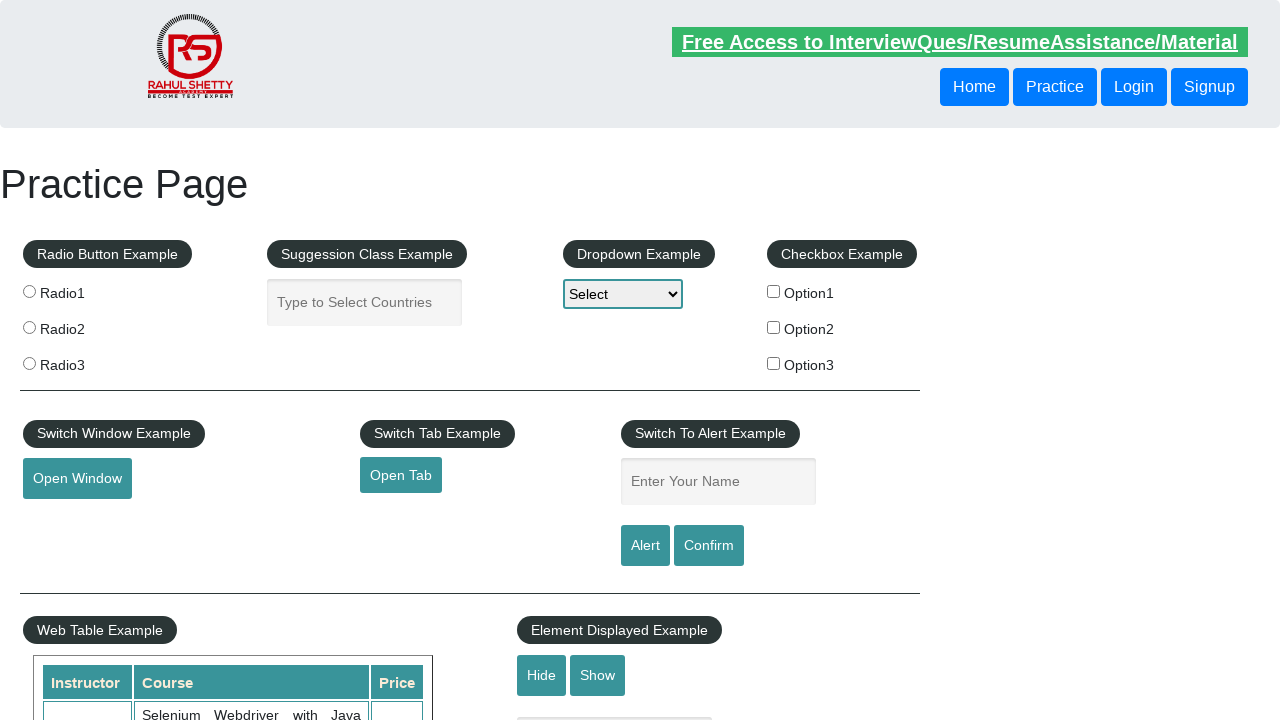

Waited 500ms after dismissing confirmation dialog
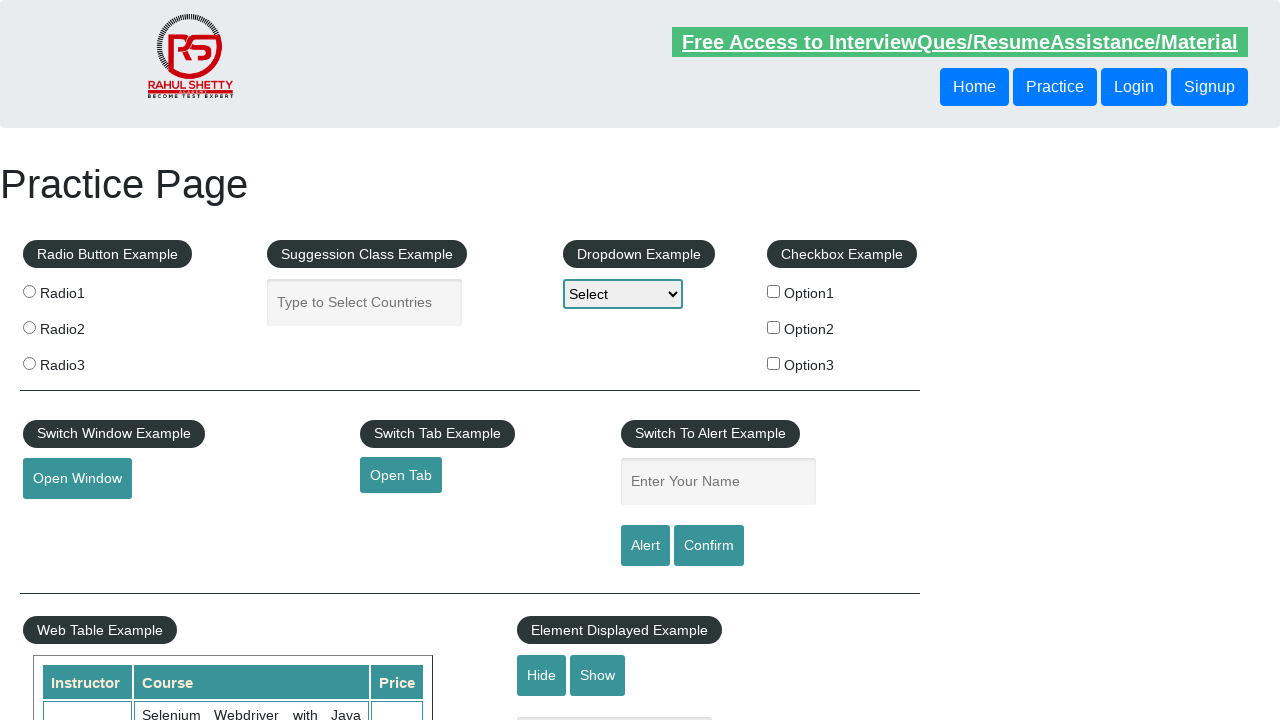

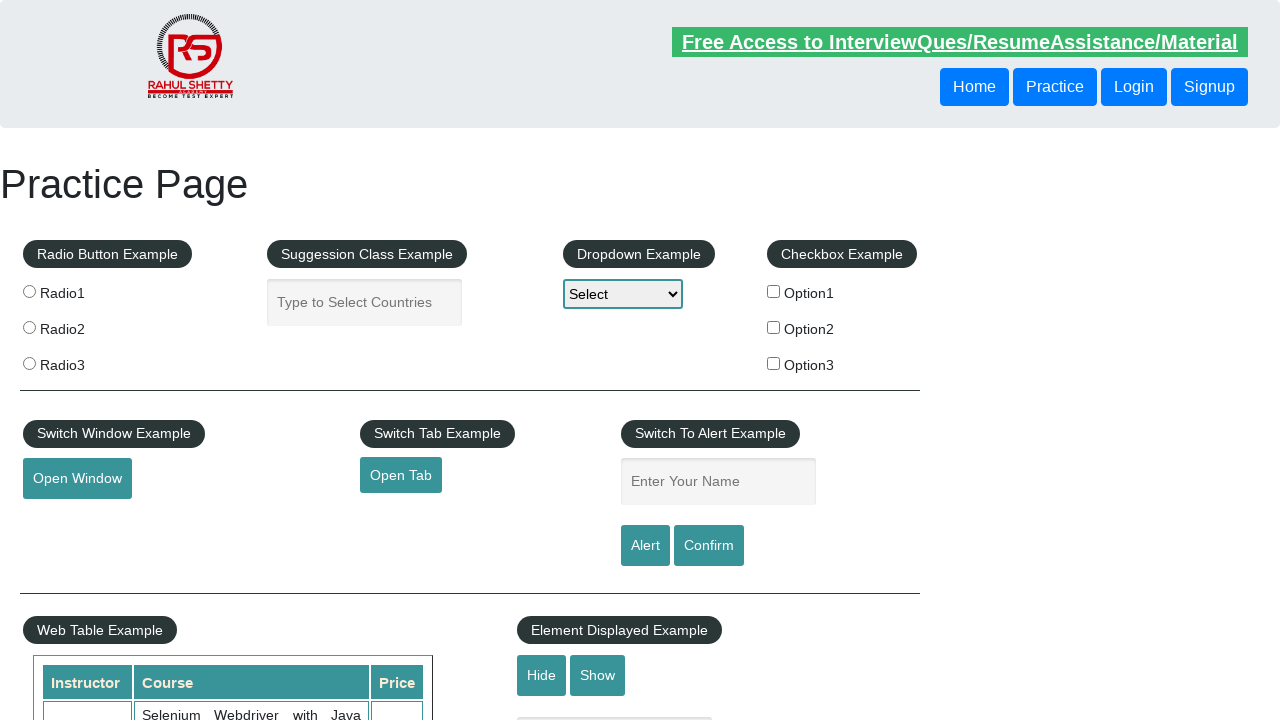